Tests table filtering by entering "United States" in the filter textbox and verifying filtered results.

Starting URL: https://selectorshub.com/xpath-practice-page/

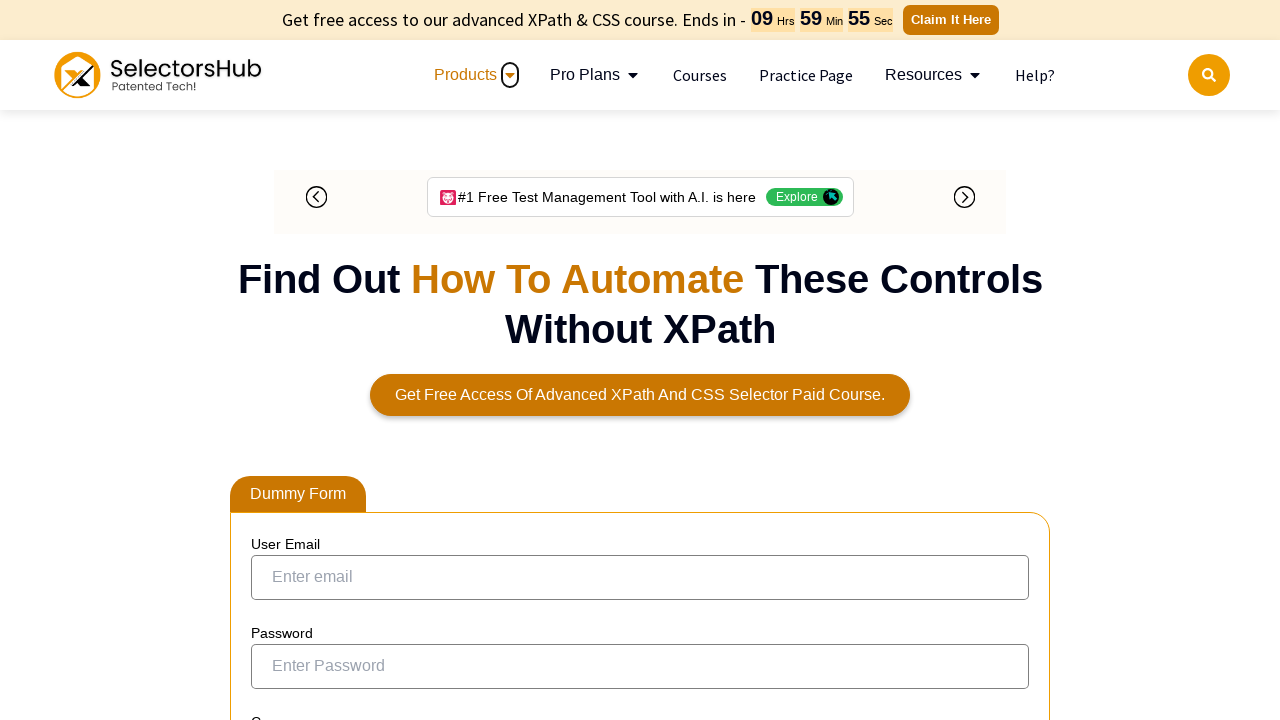

Filled table filter input with 'United States' on input[aria-controls='tablepress-1']
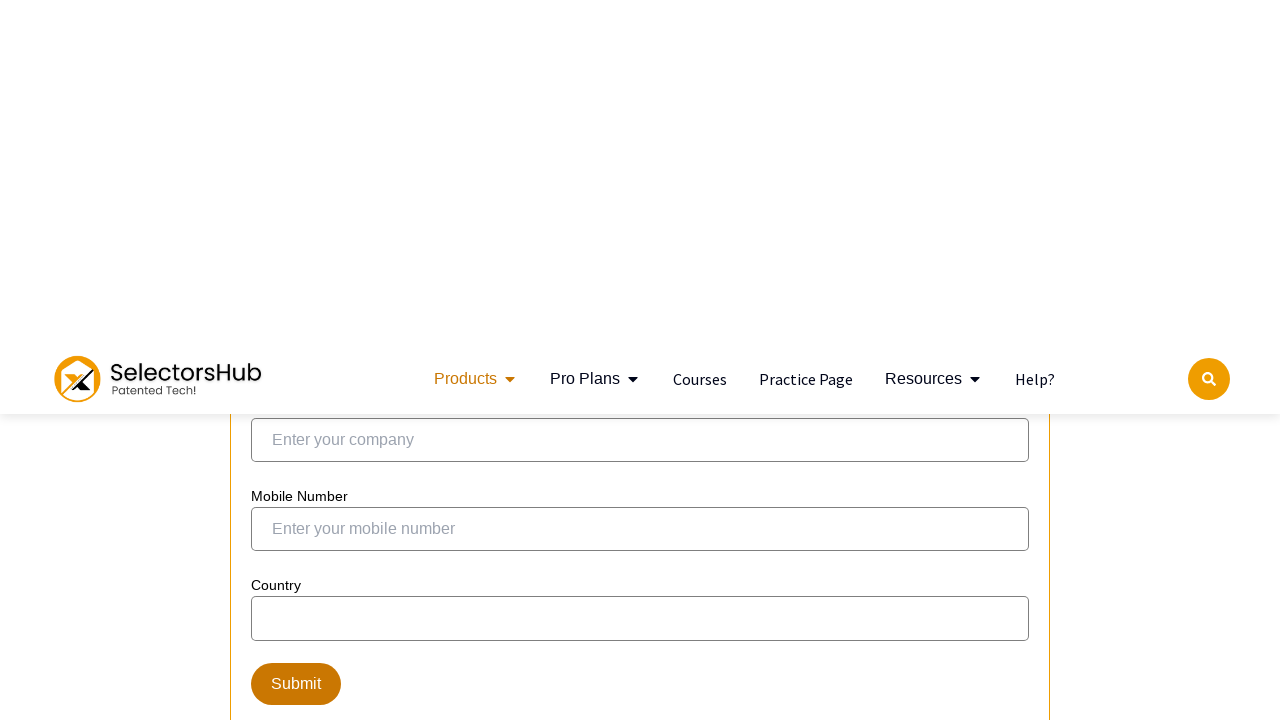

Filtered table results loaded showing column-5 cells
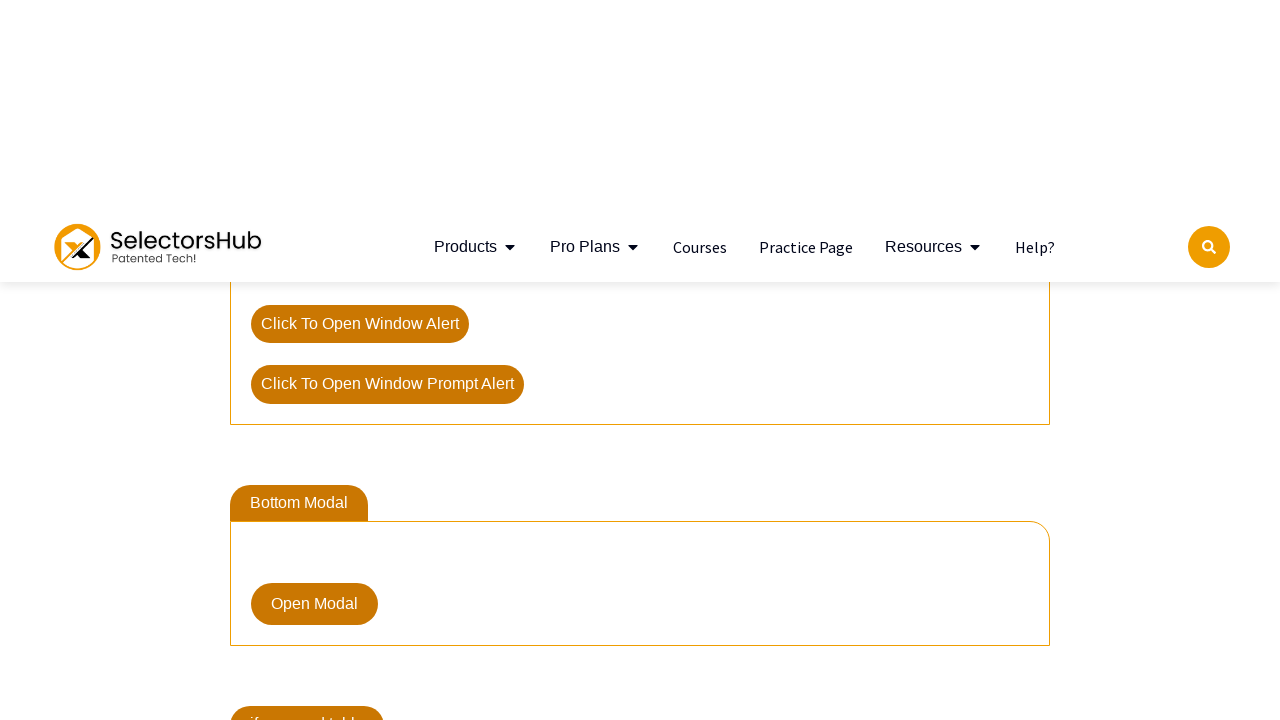

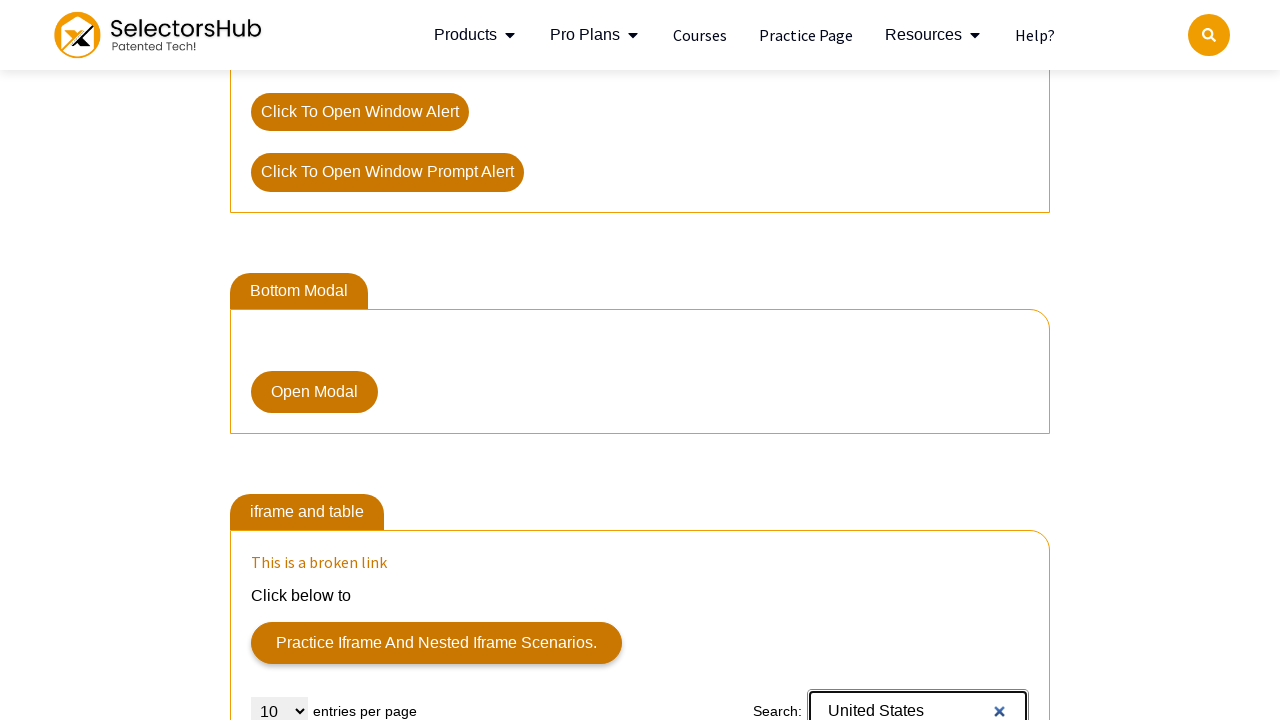